Tests ABN Lookup search using Enter key instead of clicking the search button

Starting URL: https://abr.business.gov.au/

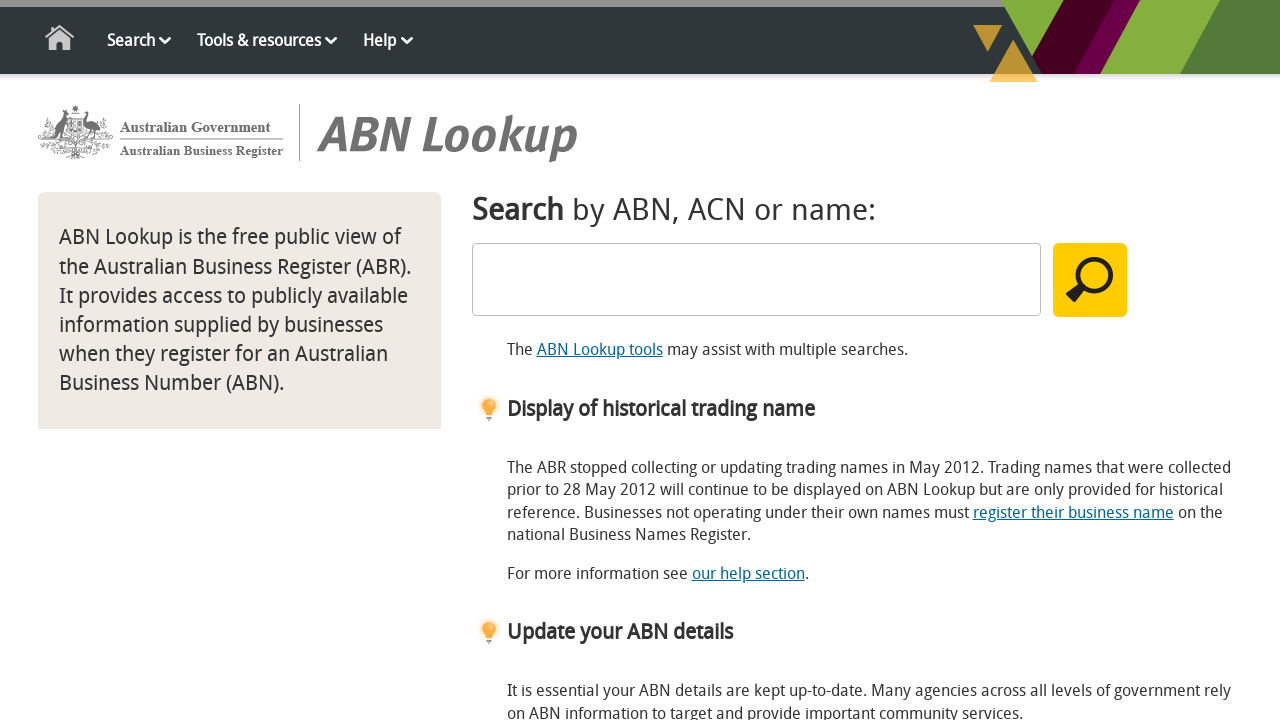

Filled search field with 'Telstra' on #SearchText
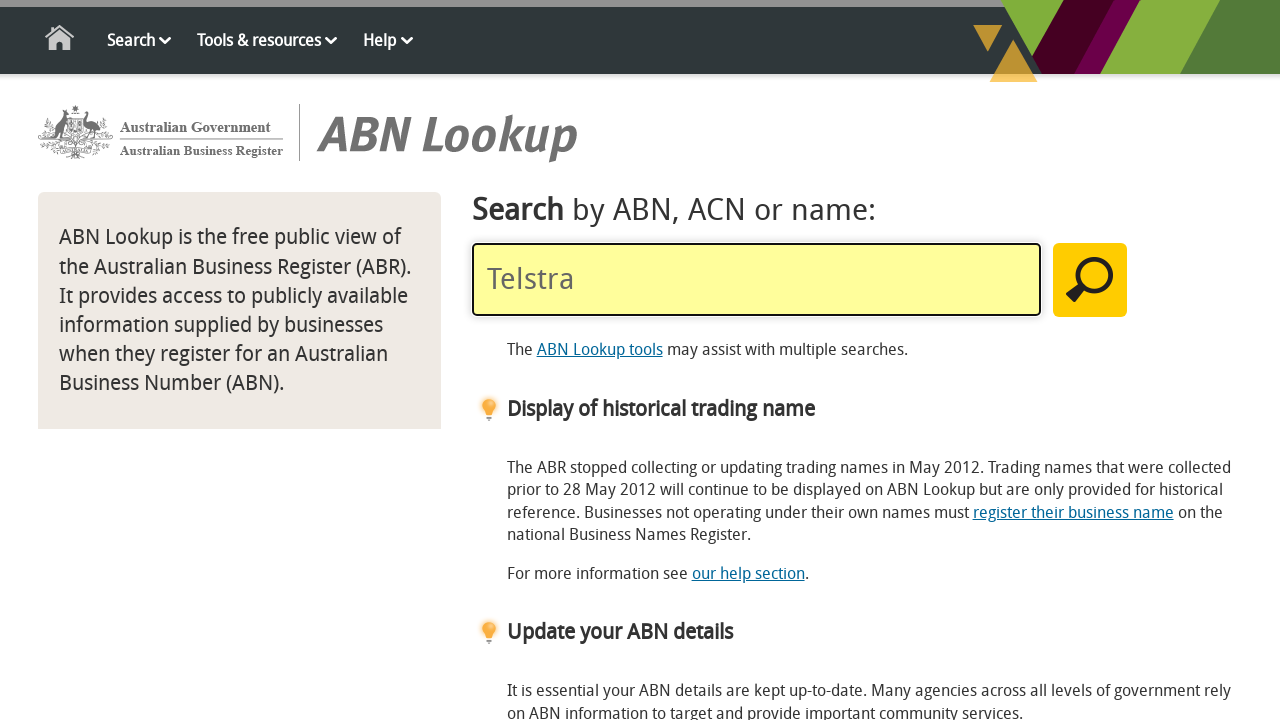

Pressed Enter key to submit search on #SearchText
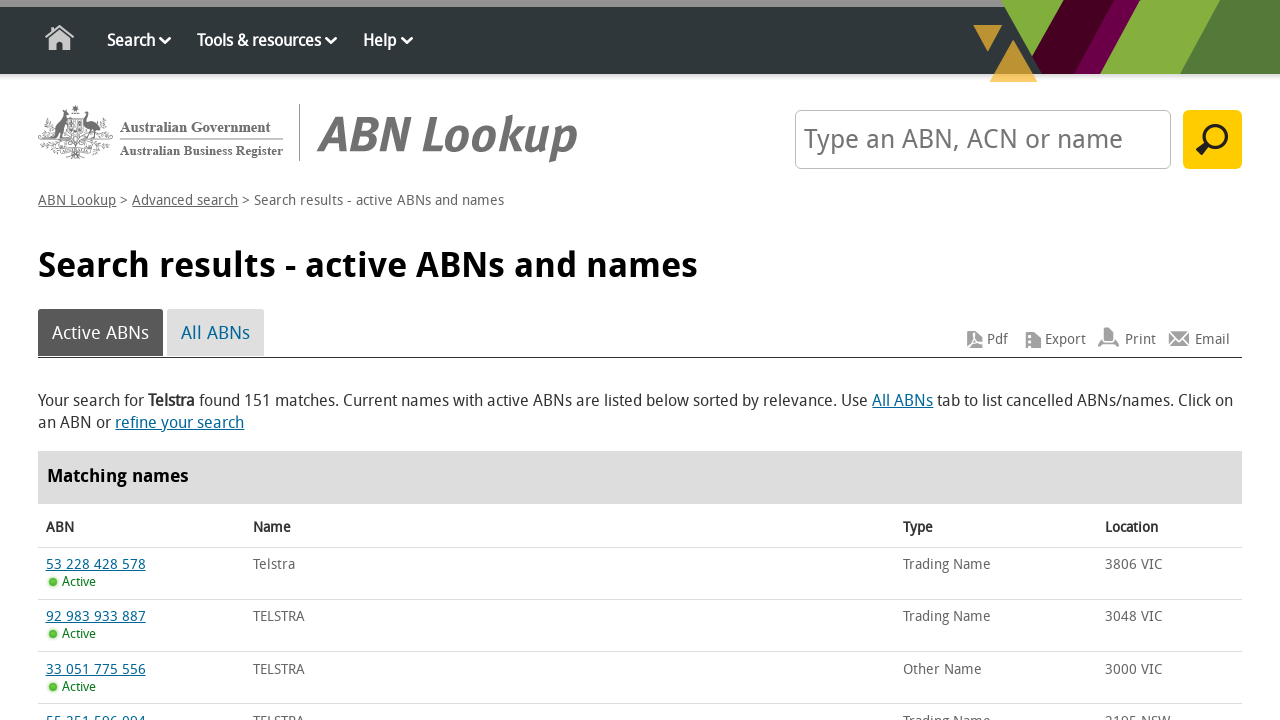

Search results loaded with Telstra business name
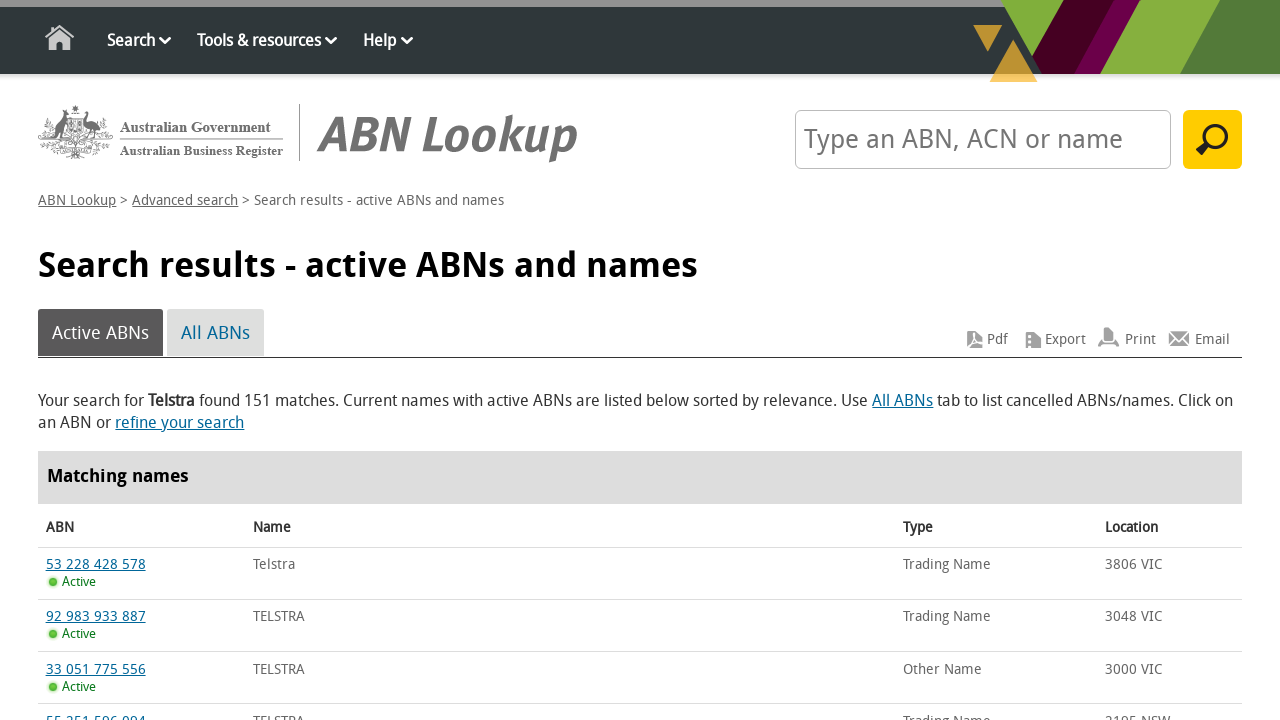

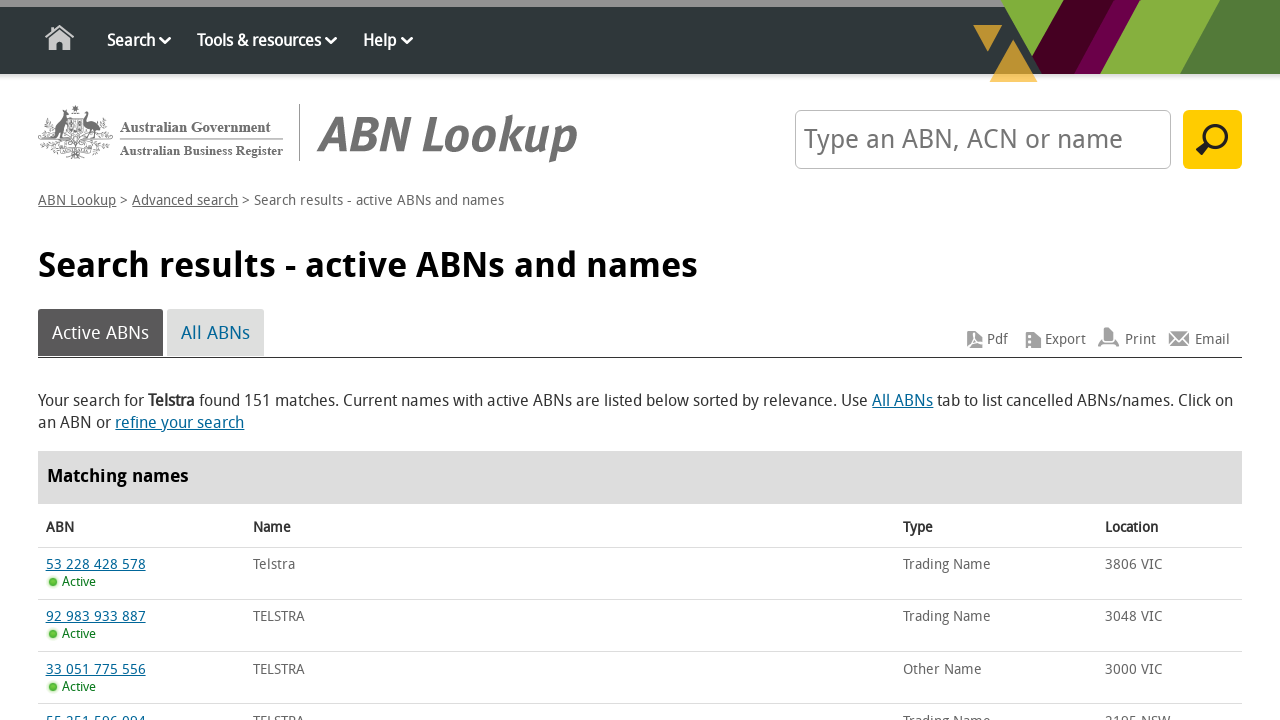